Tests dynamic image changes on page refresh using an alternative XPath selector

Starting URL: http://the-internet.herokuapp.com/dynamic_content

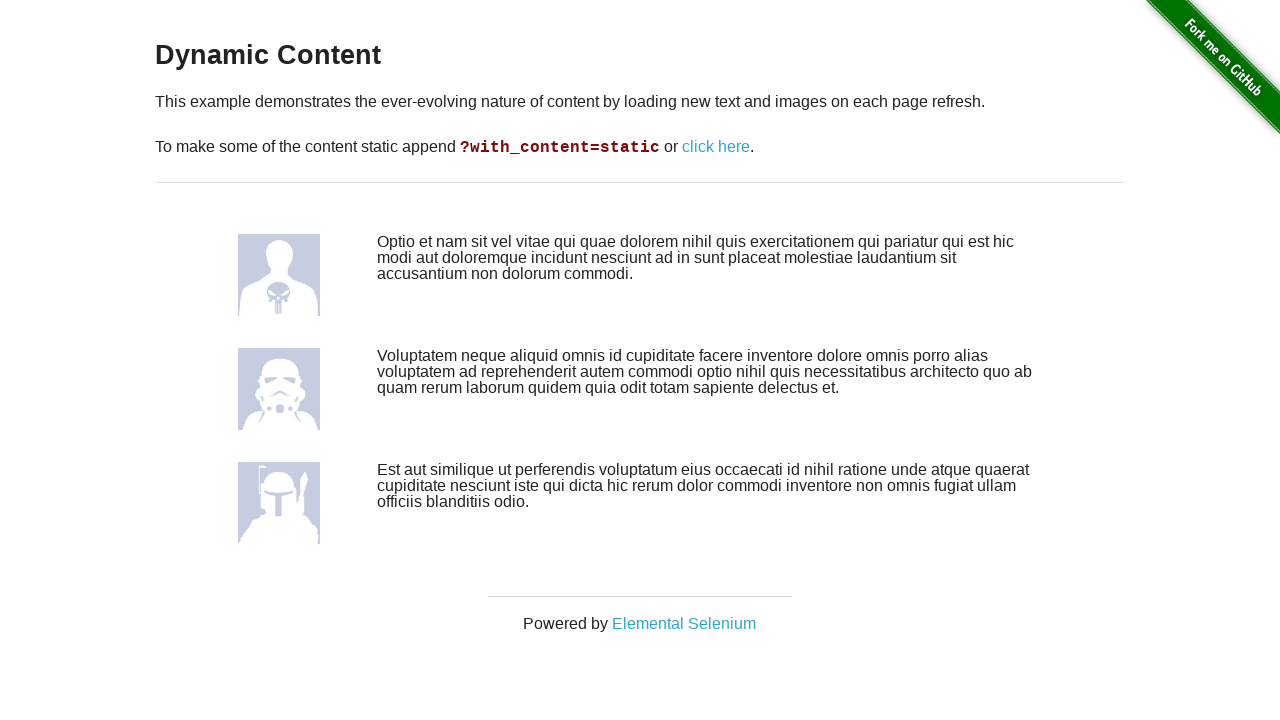

Retrieved top image src attribute before page refresh
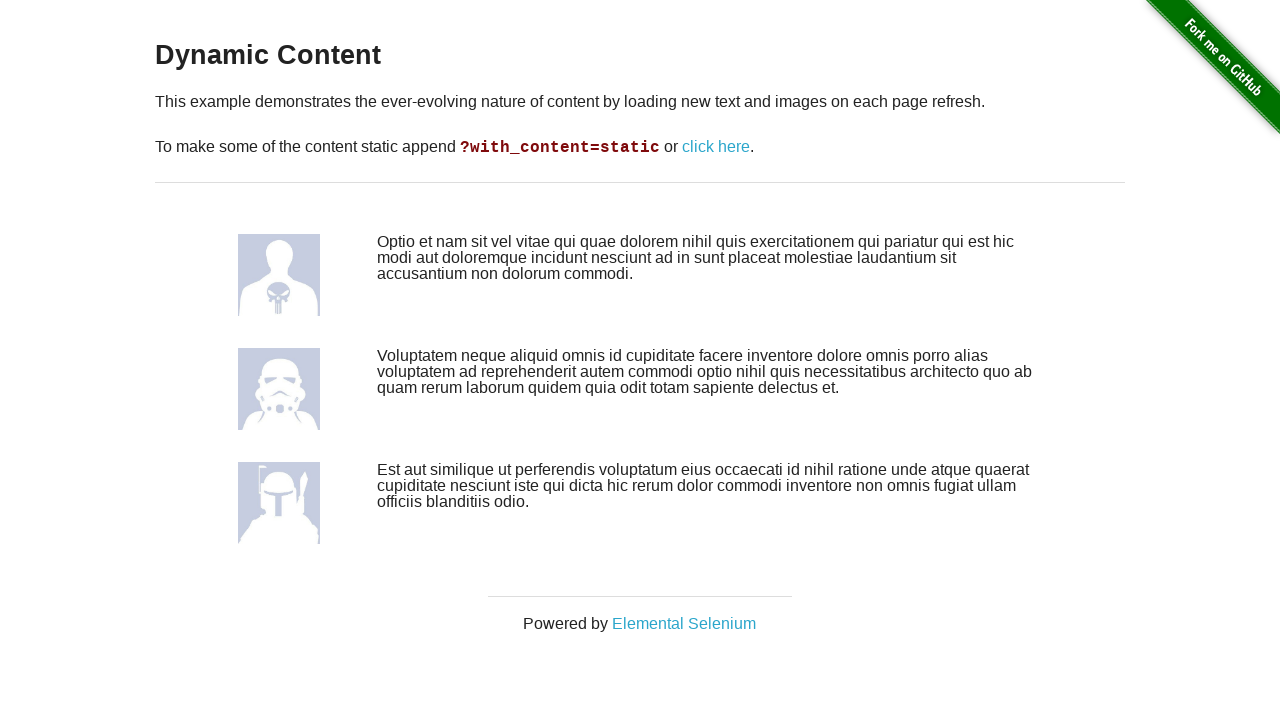

Refreshed page by navigating to current URL
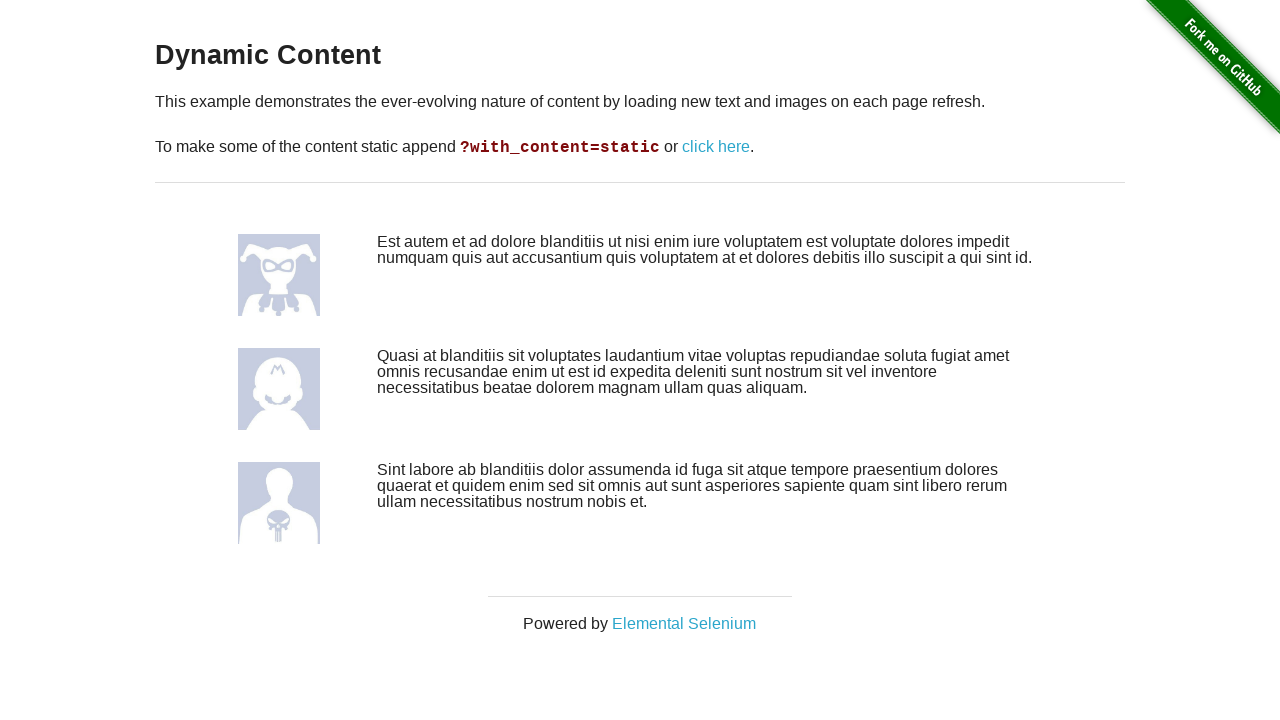

Retrieved top image src attribute after page refresh
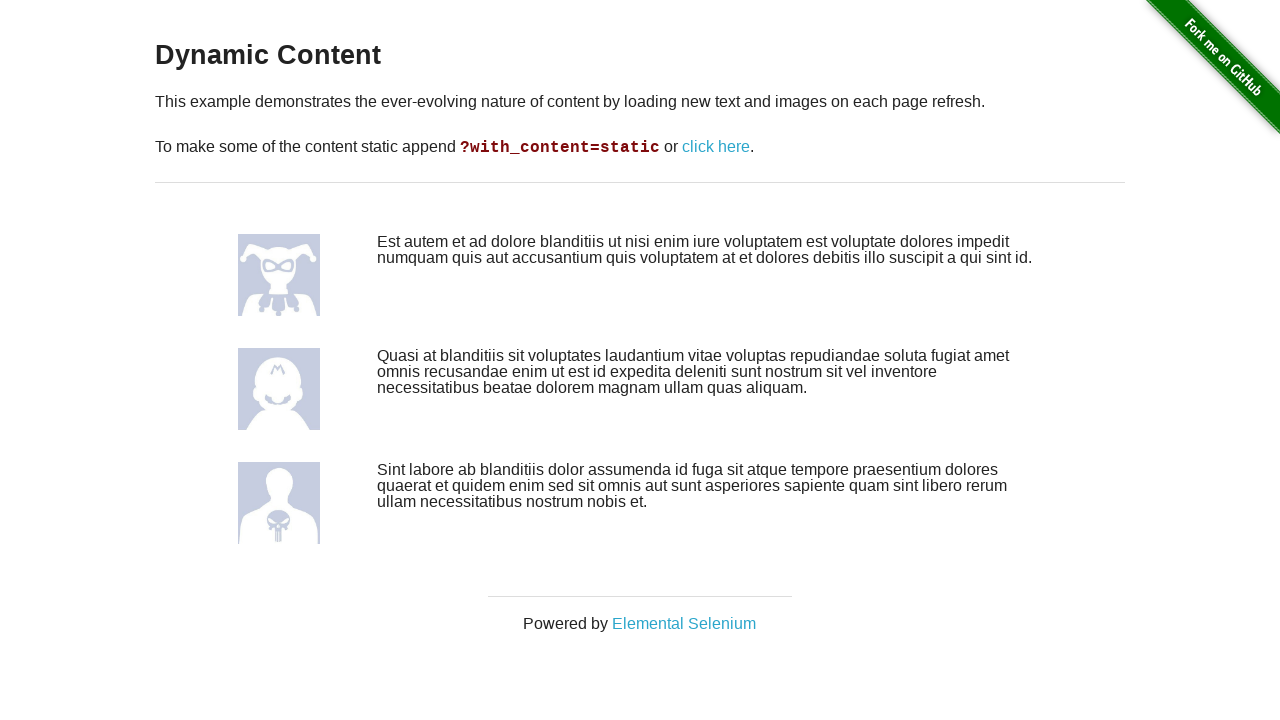

Verified that image src changed after refresh (dynamic content confirmed)
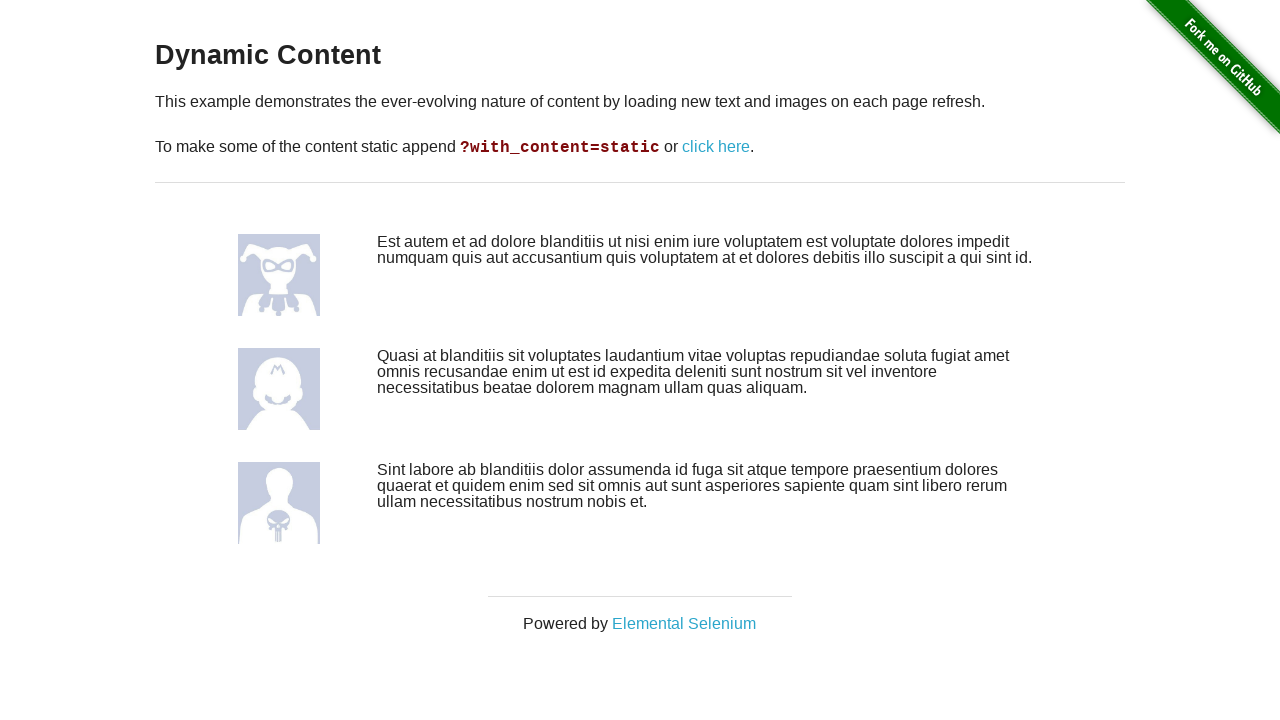

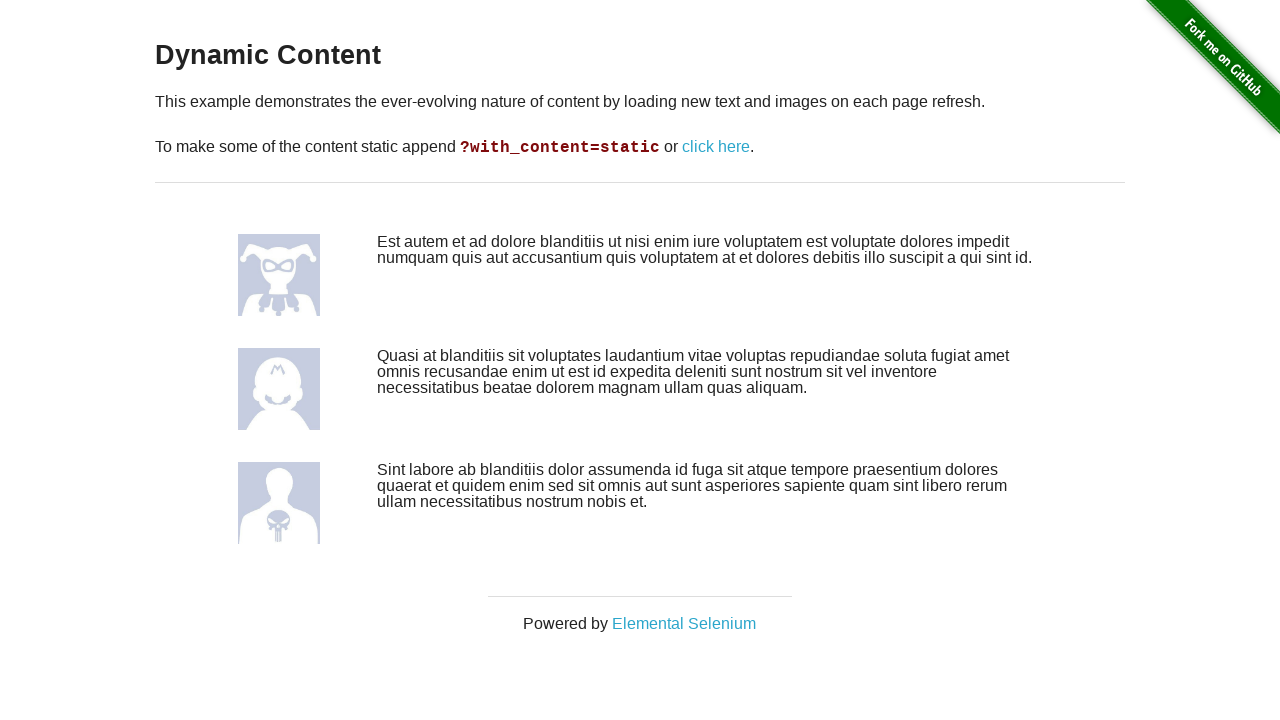